Basic browser initialization test that navigates to a Selenium practice website and maximizes the browser window.

Starting URL: https://selenium.qabible.in/

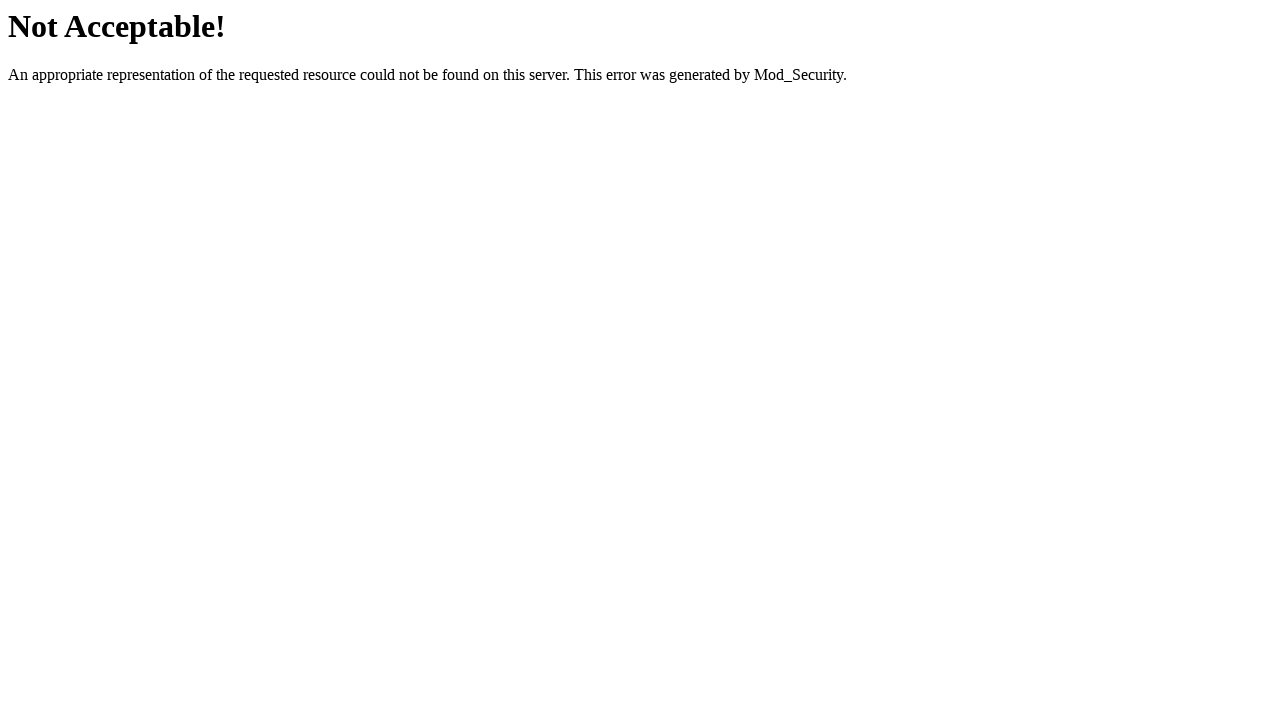

Set viewport size to 1920x1080 (maximized window)
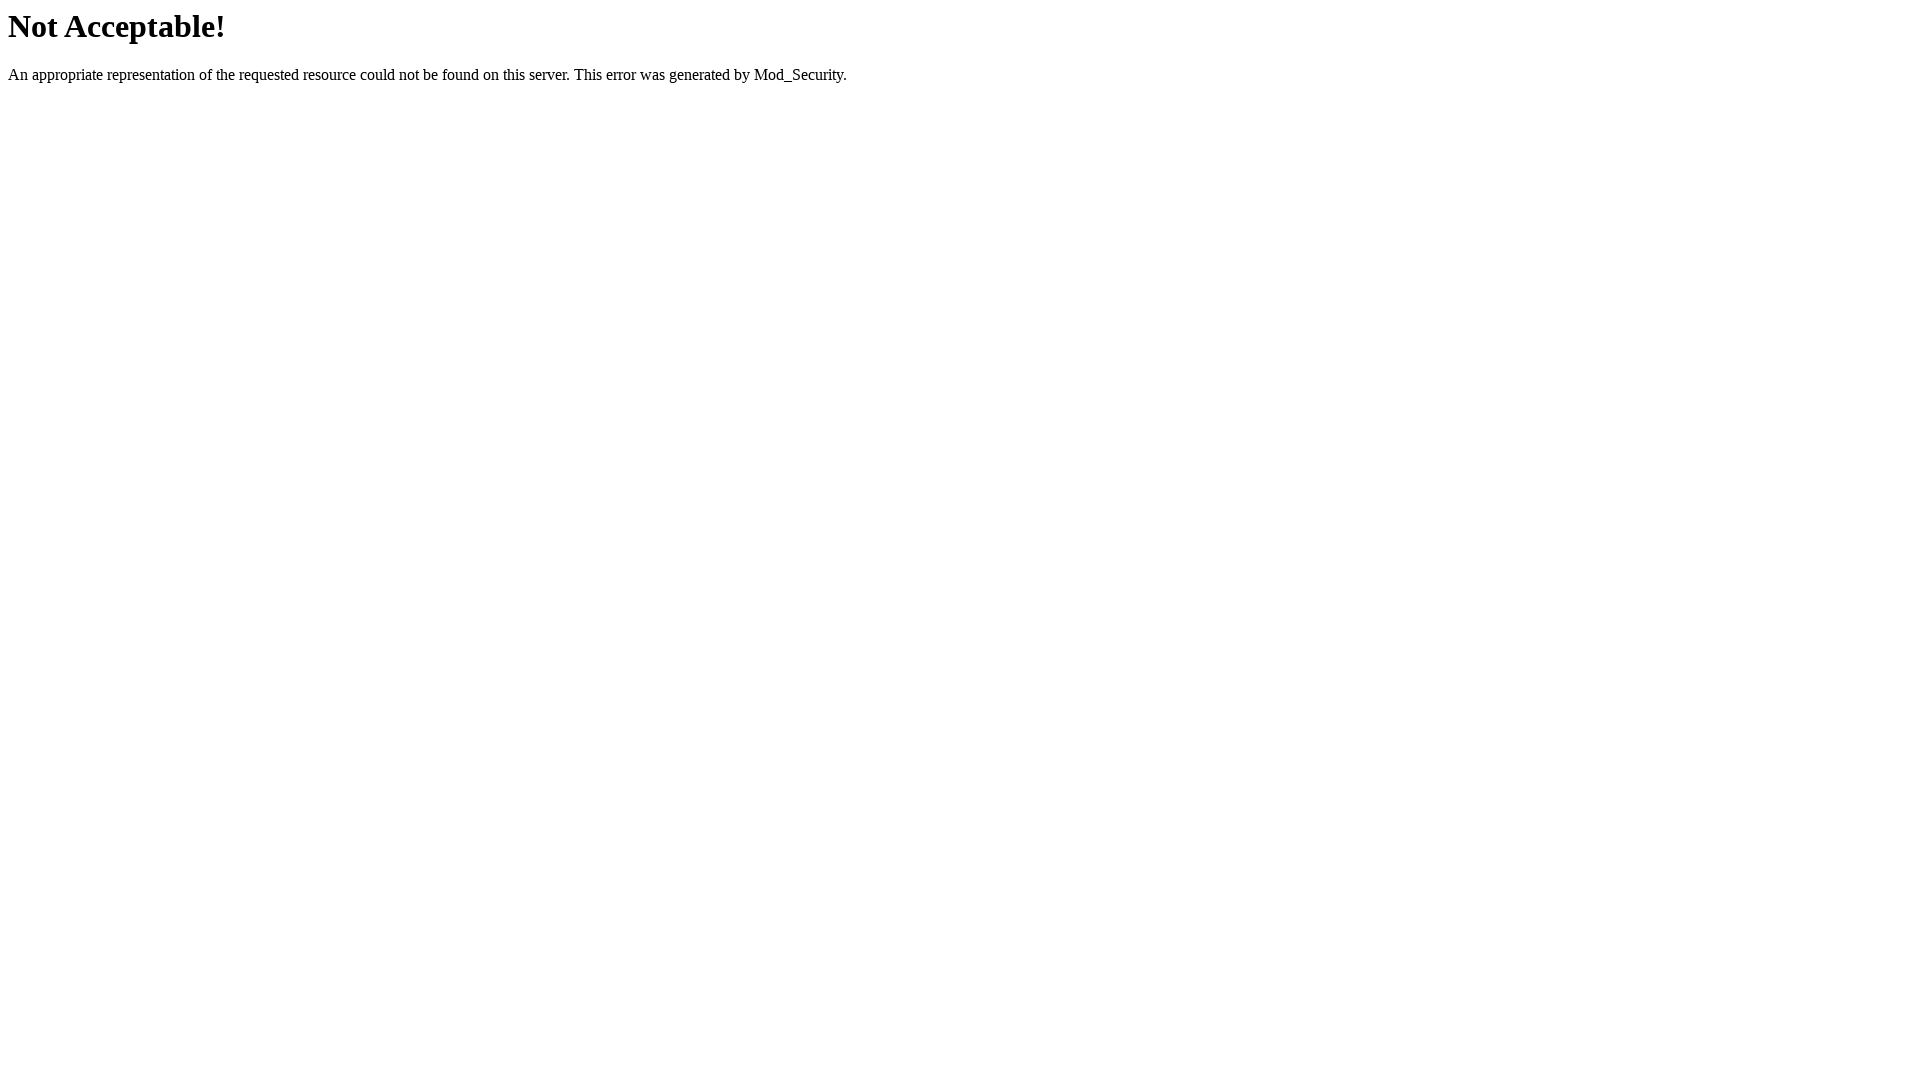

Page fully loaded at https://selenium.qabible.in/
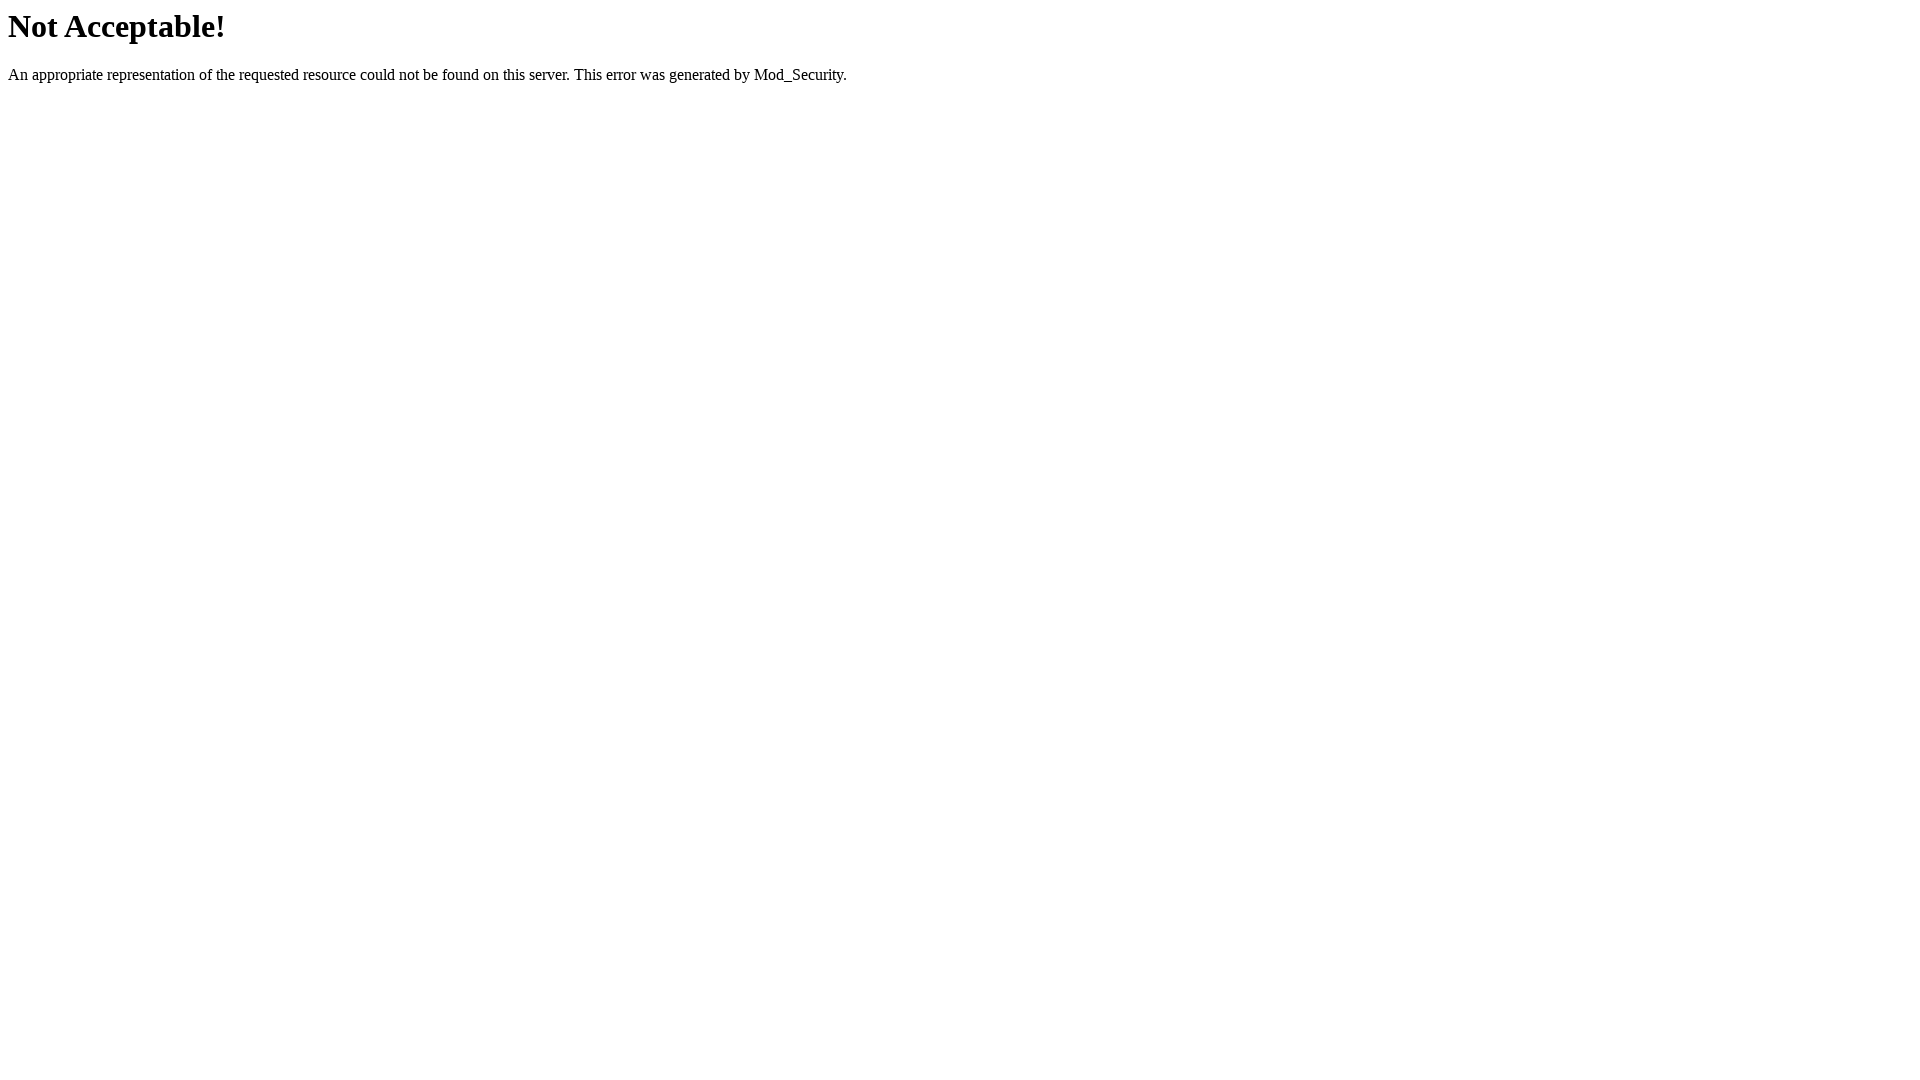

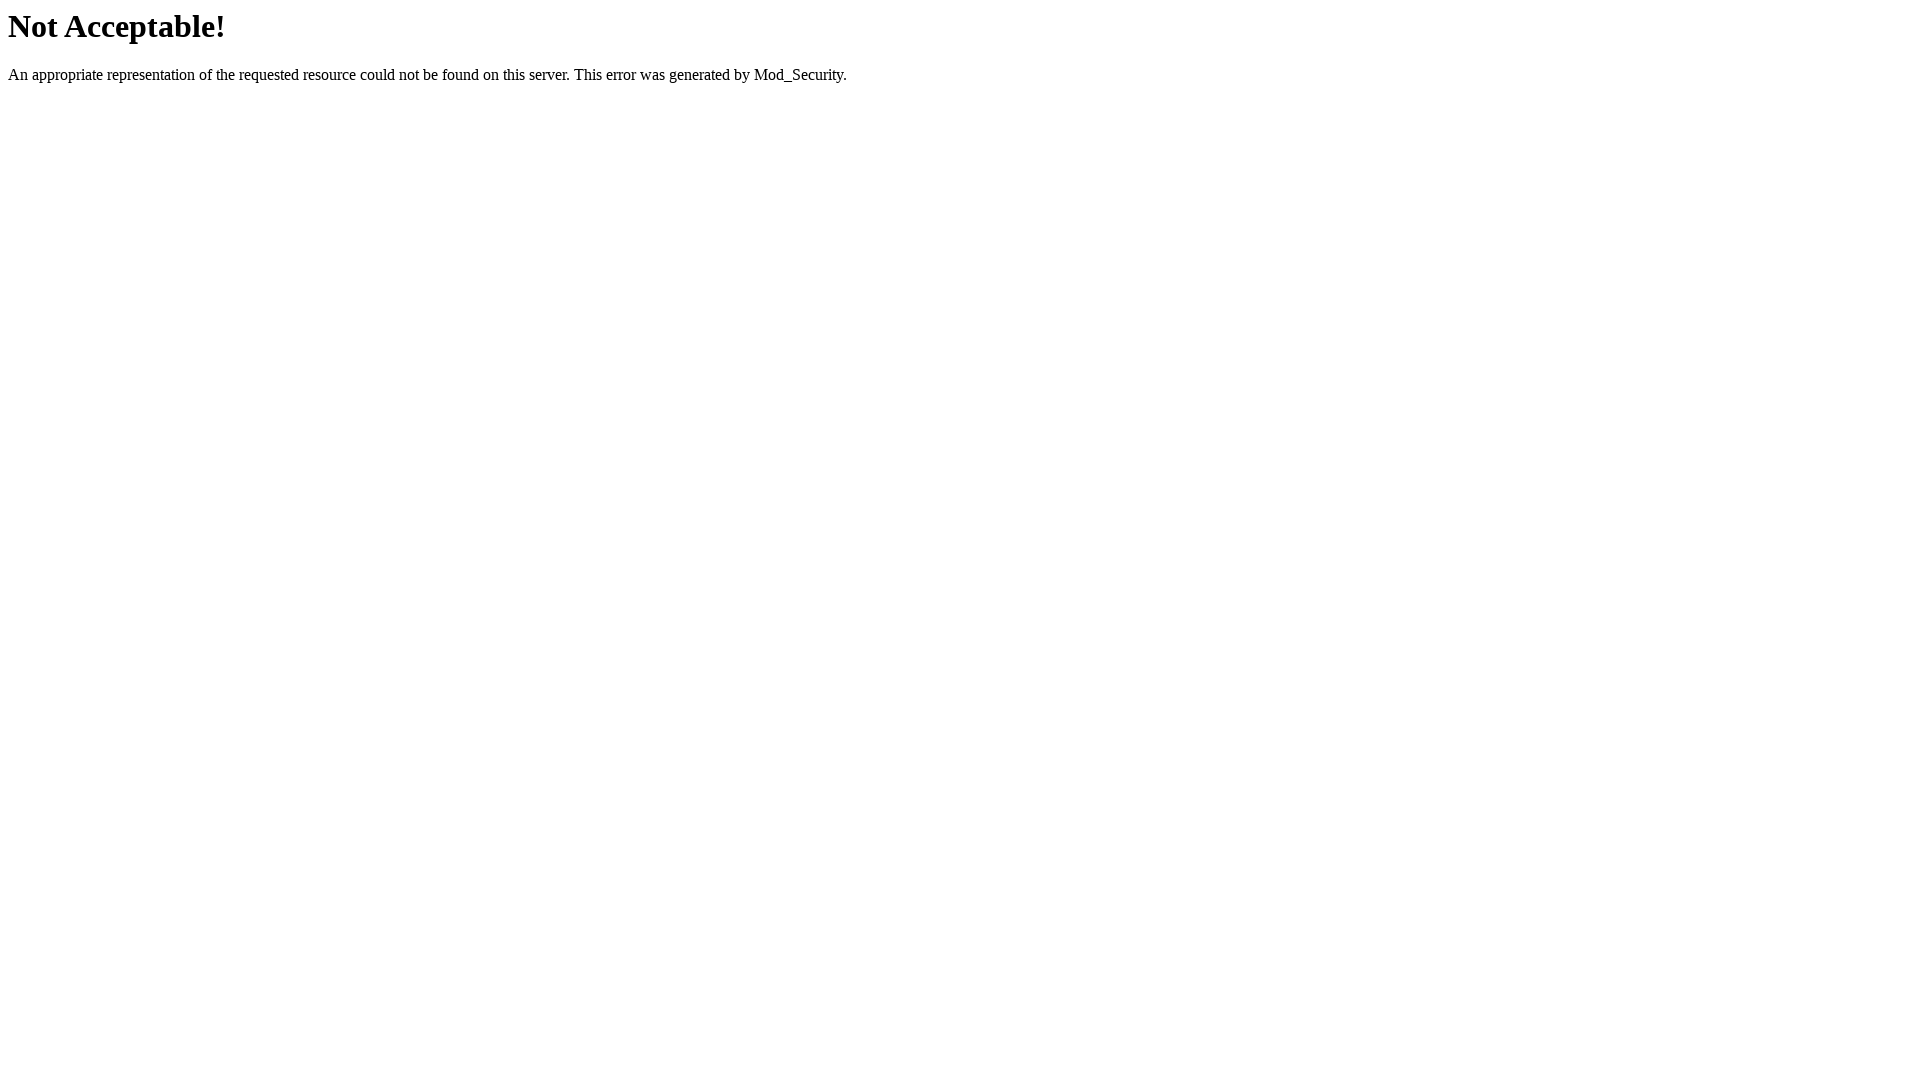